Tests JavaScript alert box interactions including accepting a simple alert, dismissing a confirmation dialog, and entering text in a prompt dialog

Starting URL: http://syntaxprojects.com/javascript-alert-box-demo.php

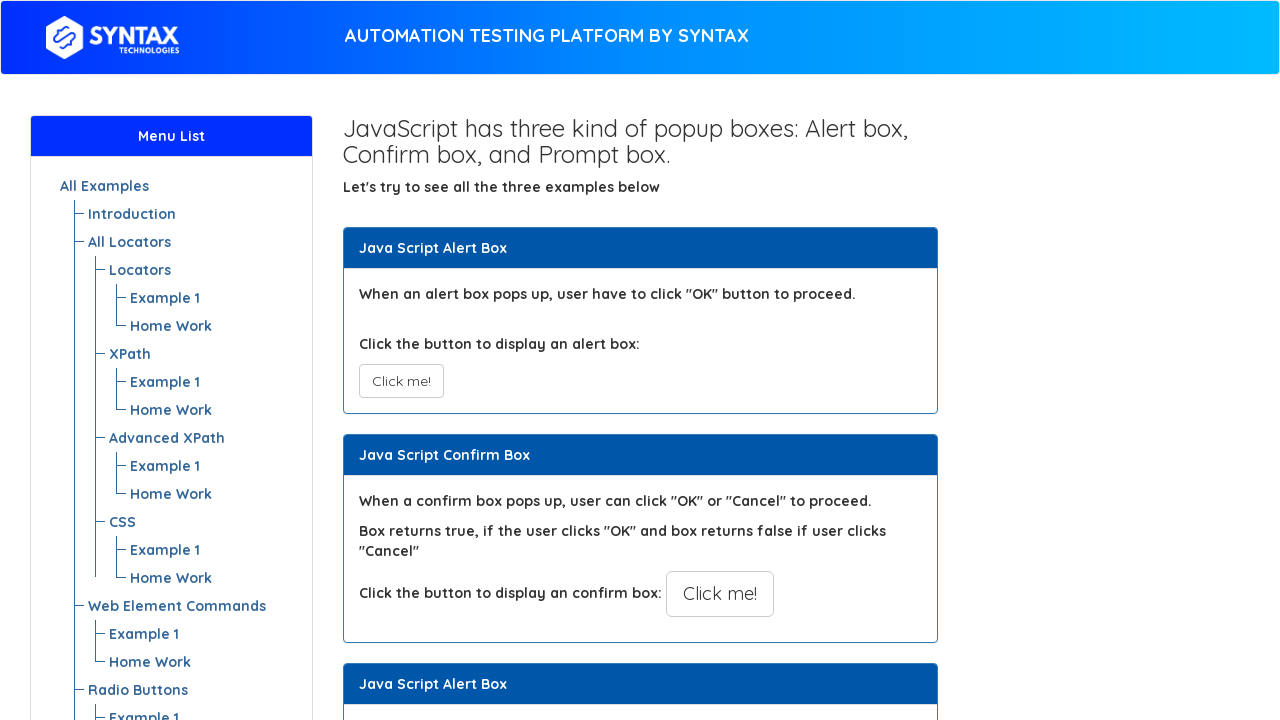

Clicked button to trigger simple alert at (401, 381) on button.btn.btn-default:not(.btn-lg)
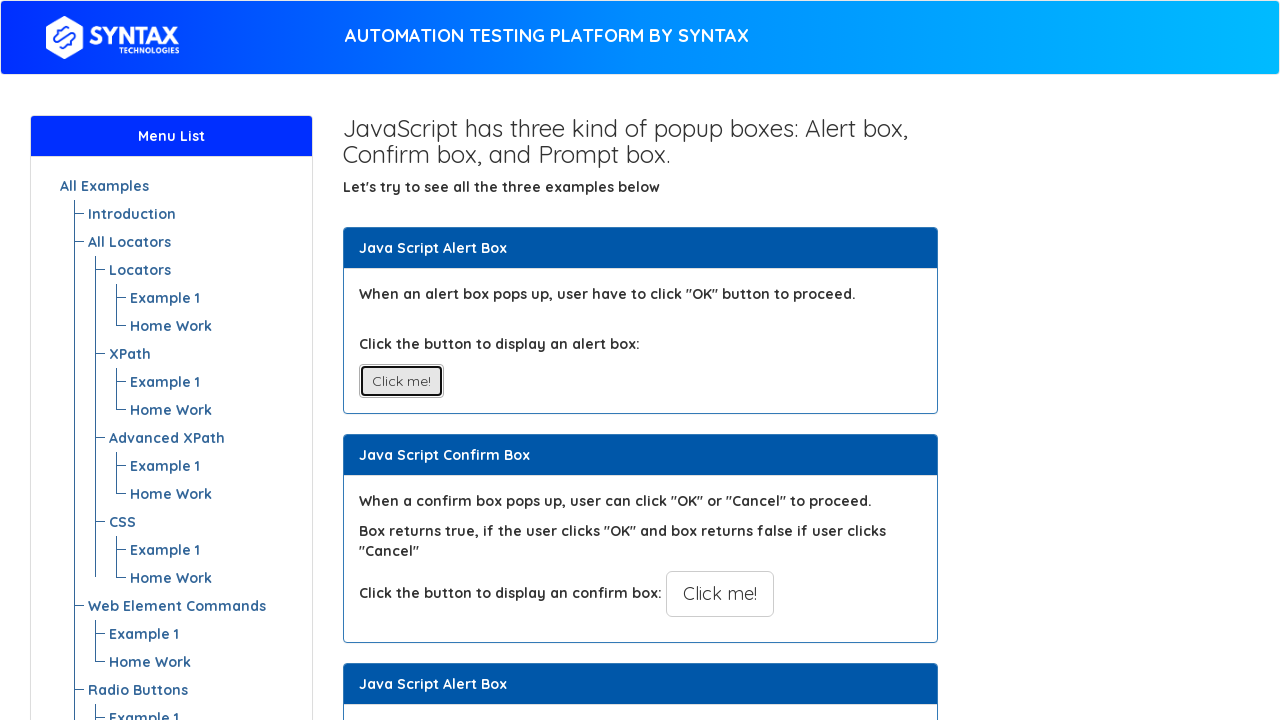

Set up dialog handler to accept alert
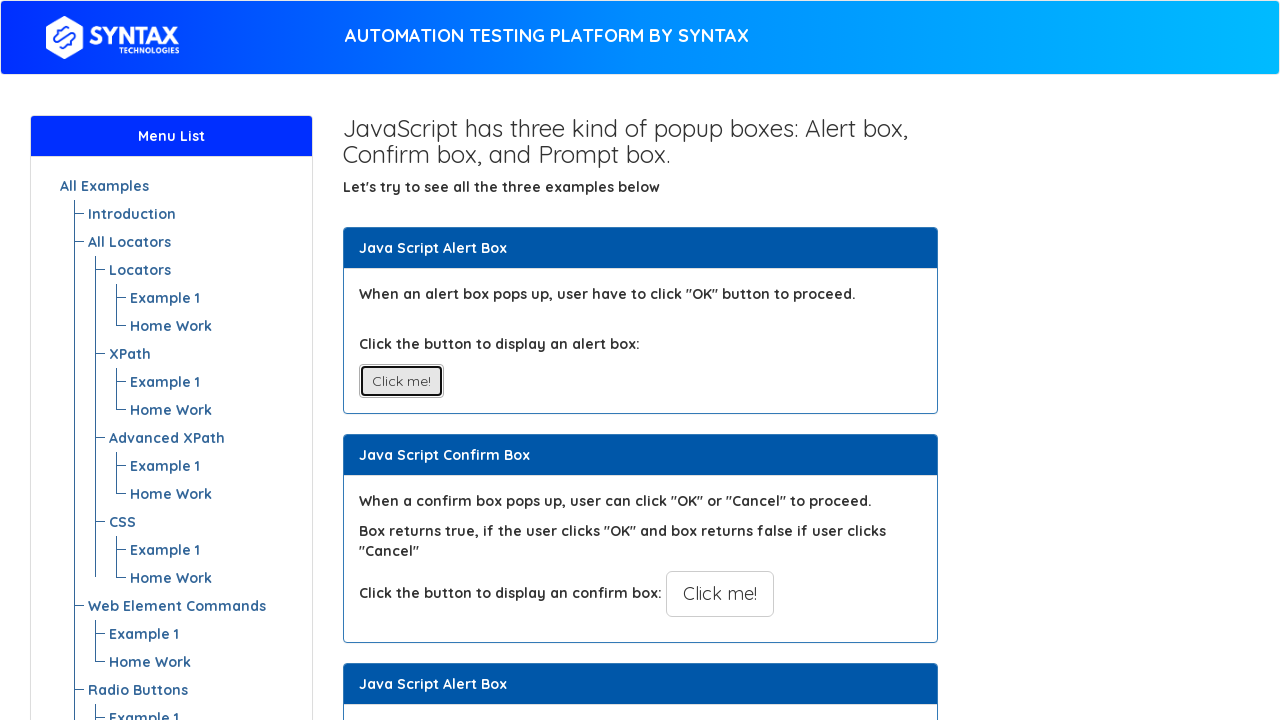

Clicked button to trigger confirmation dialog at (720, 594) on button.btn.btn-default.btn-lg:has-text('Click me!')
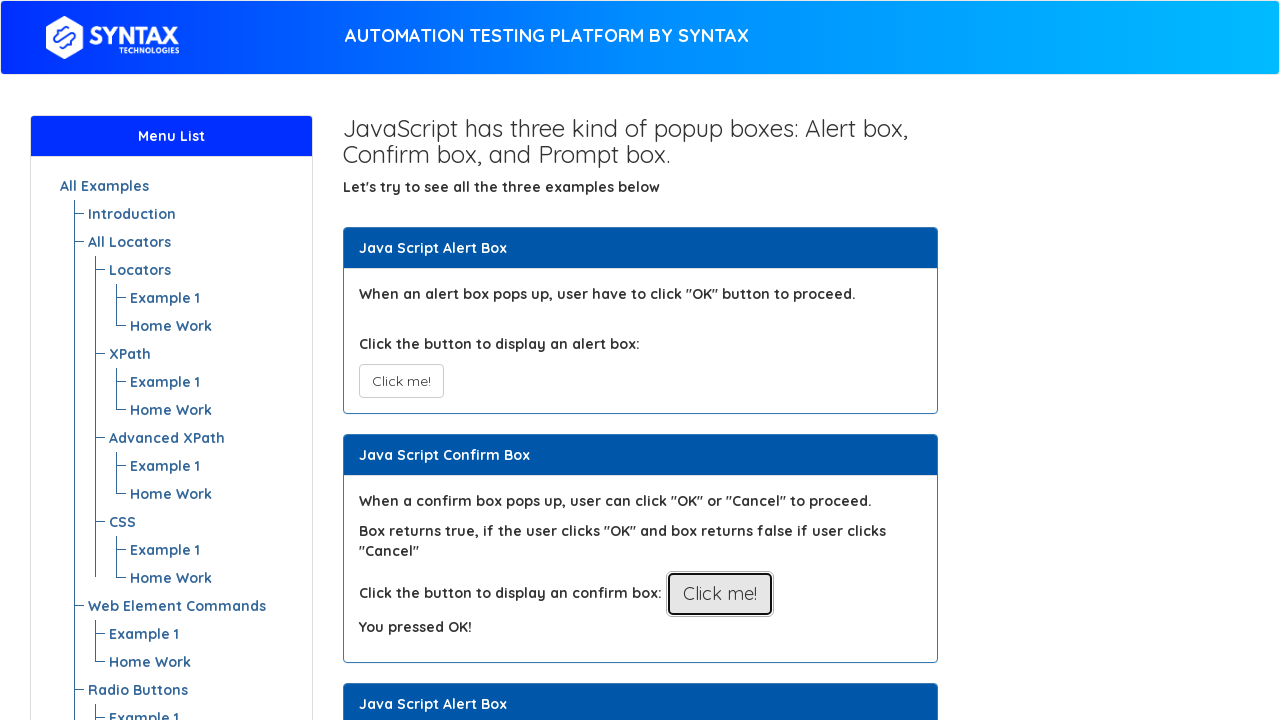

Set up dialog handler to dismiss confirmation dialog
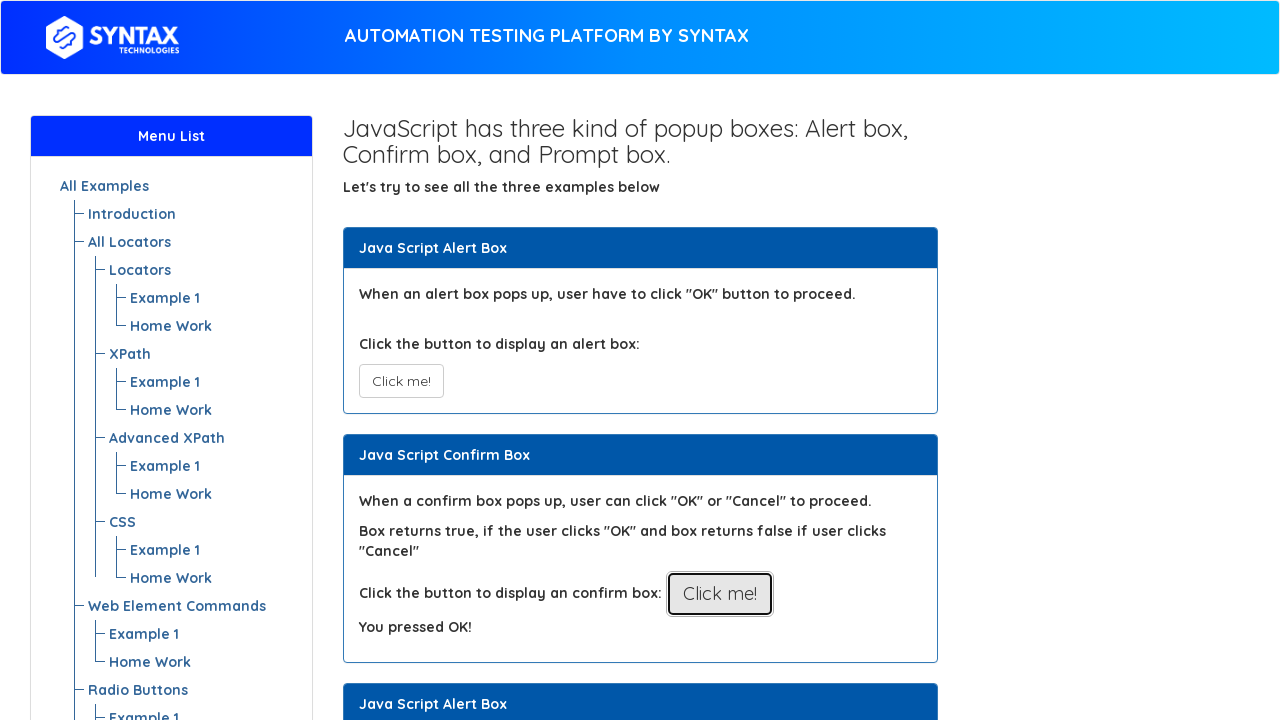

Clicked button to trigger prompt dialog at (714, 360) on button.btn.btn-default.btn-lg:has-text('Click for Prompt Box')
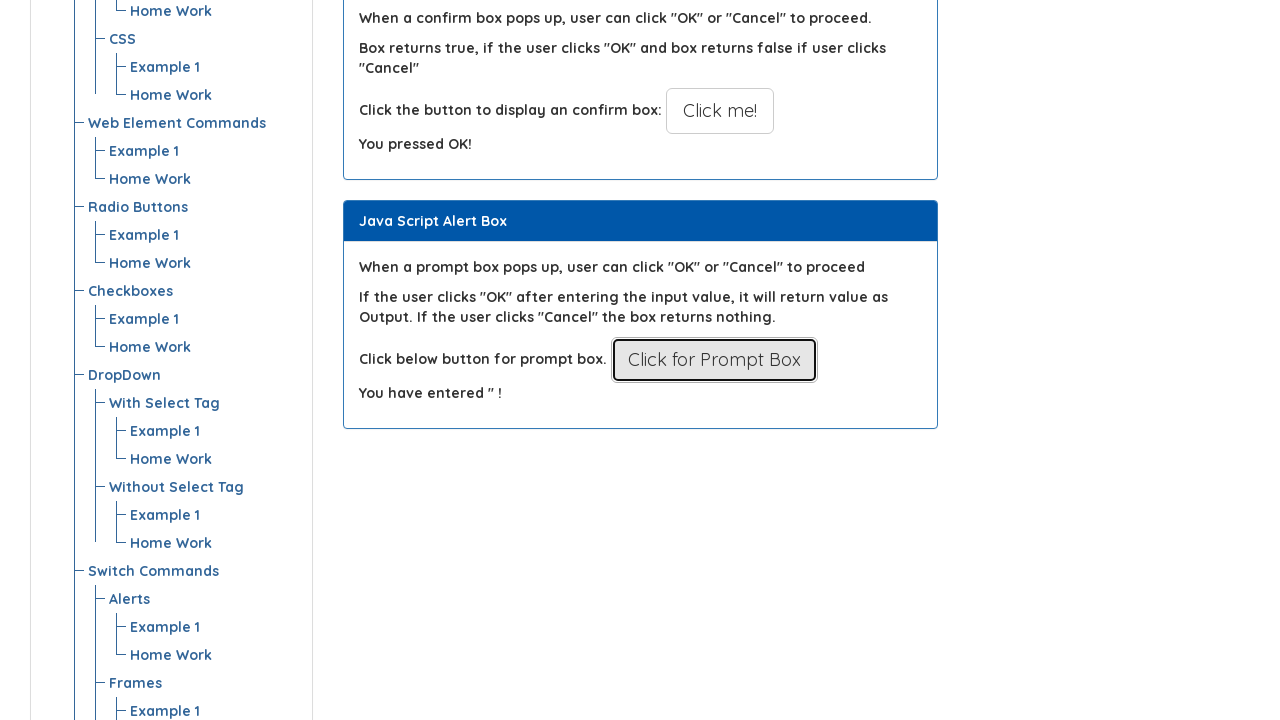

Set up dialog handler to enter 'Roman' in prompt and accept
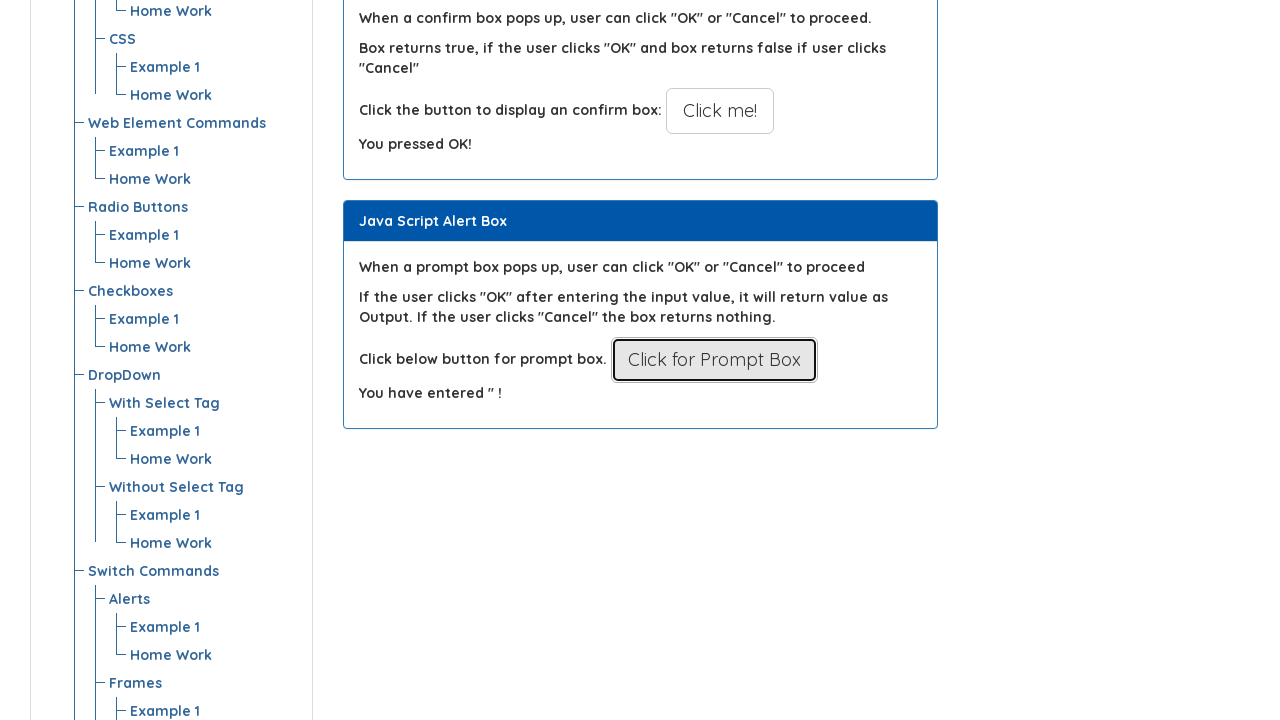

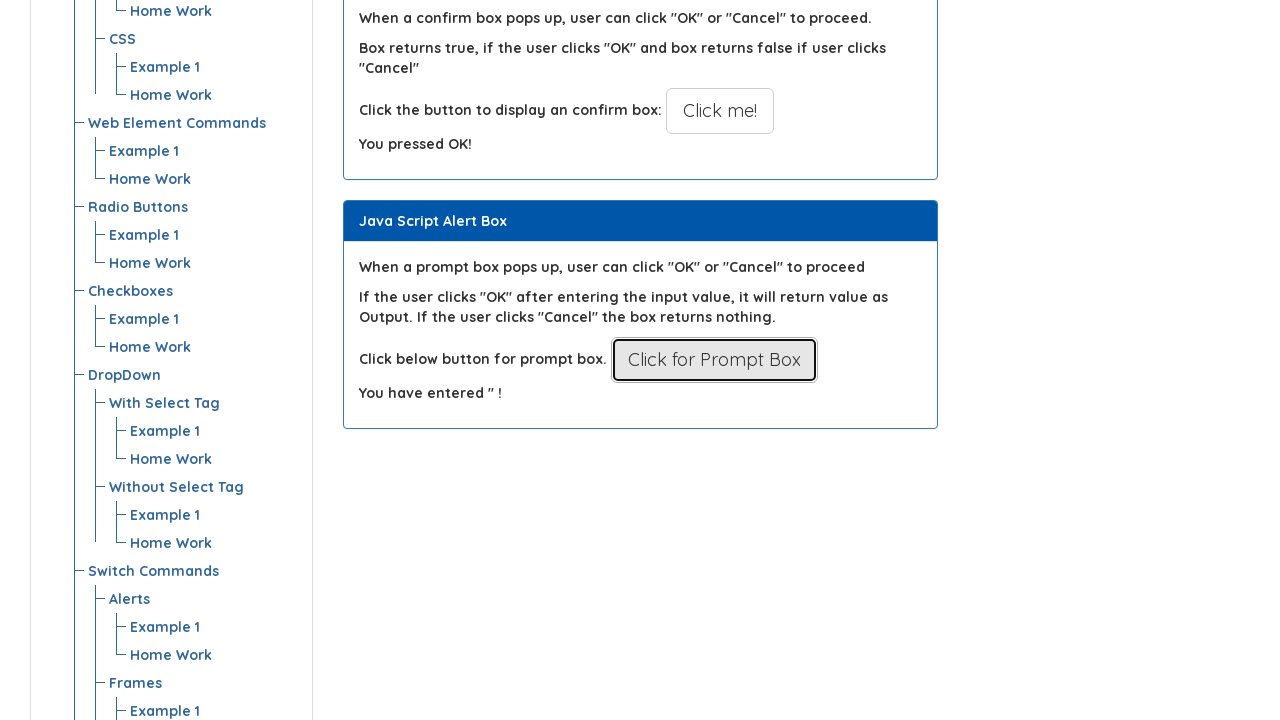